Navigates to Travel page via the Verticals dropdown menu

Starting URL: https://www.tranktechnologies.com/

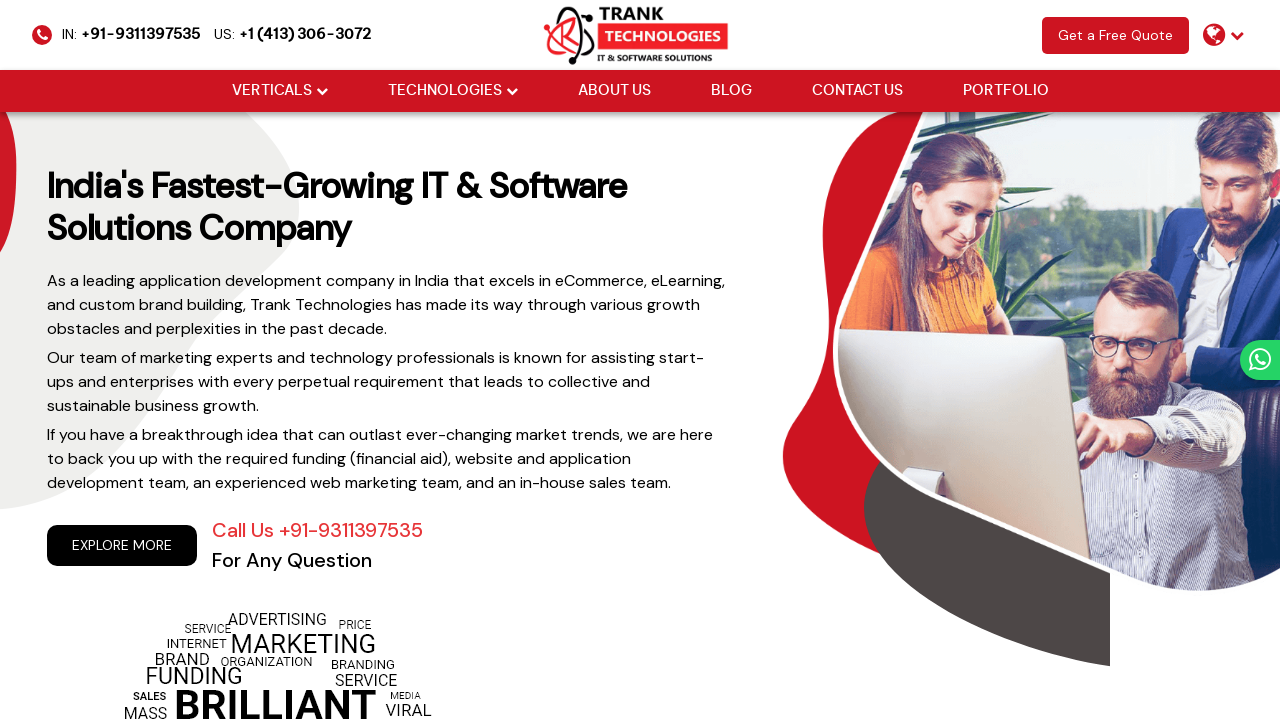

Hovered over Verticals dropdown menu at (272, 91) on xpath=//li[@class='drop_down']//a[@href='#'][normalize-space()='Verticals']
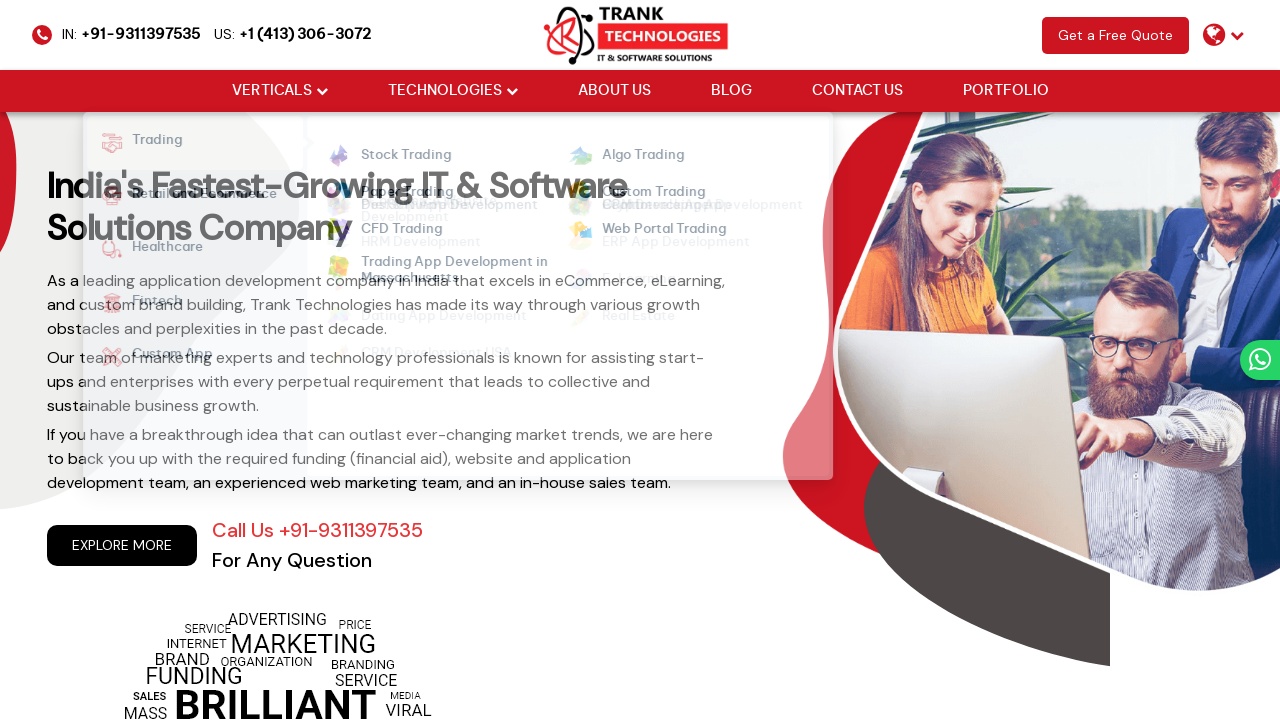

Hovered over Custom App submenu at (161, 357) on xpath=//strong[normalize-space()='Custom App']
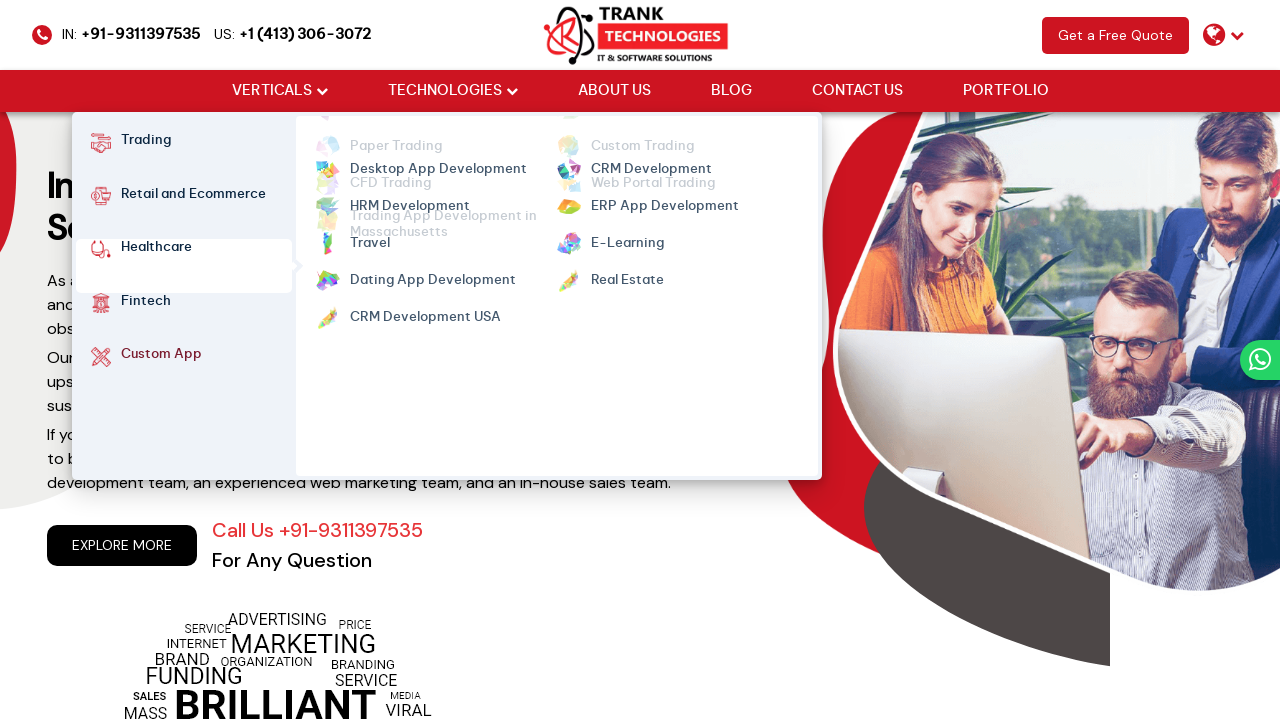

Hovered over Travel link at (370, 230) on xpath=//ul[@class='cm-flex cm-flex-wrap']//a[@class='mm-active'][normalize-space
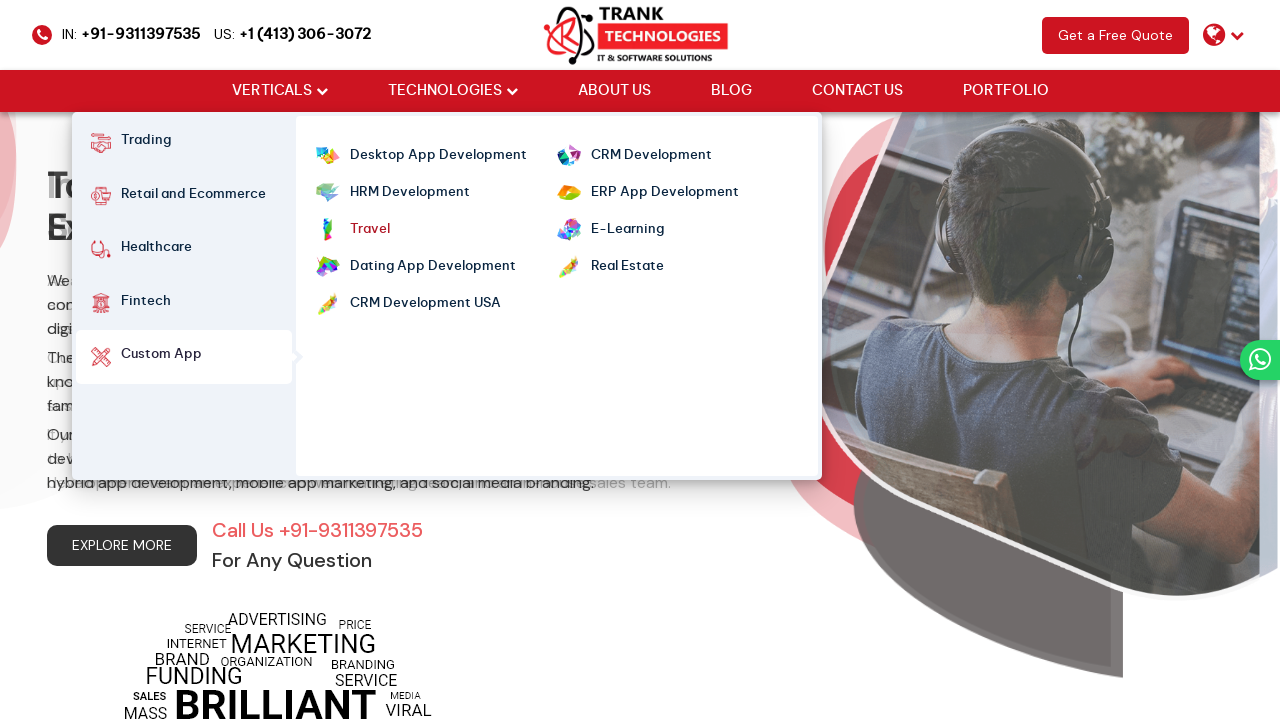

Clicked Travel link to navigate to Travel page at (370, 230) on xpath=//ul[@class='cm-flex cm-flex-wrap']//a[@class='mm-active'][normalize-space
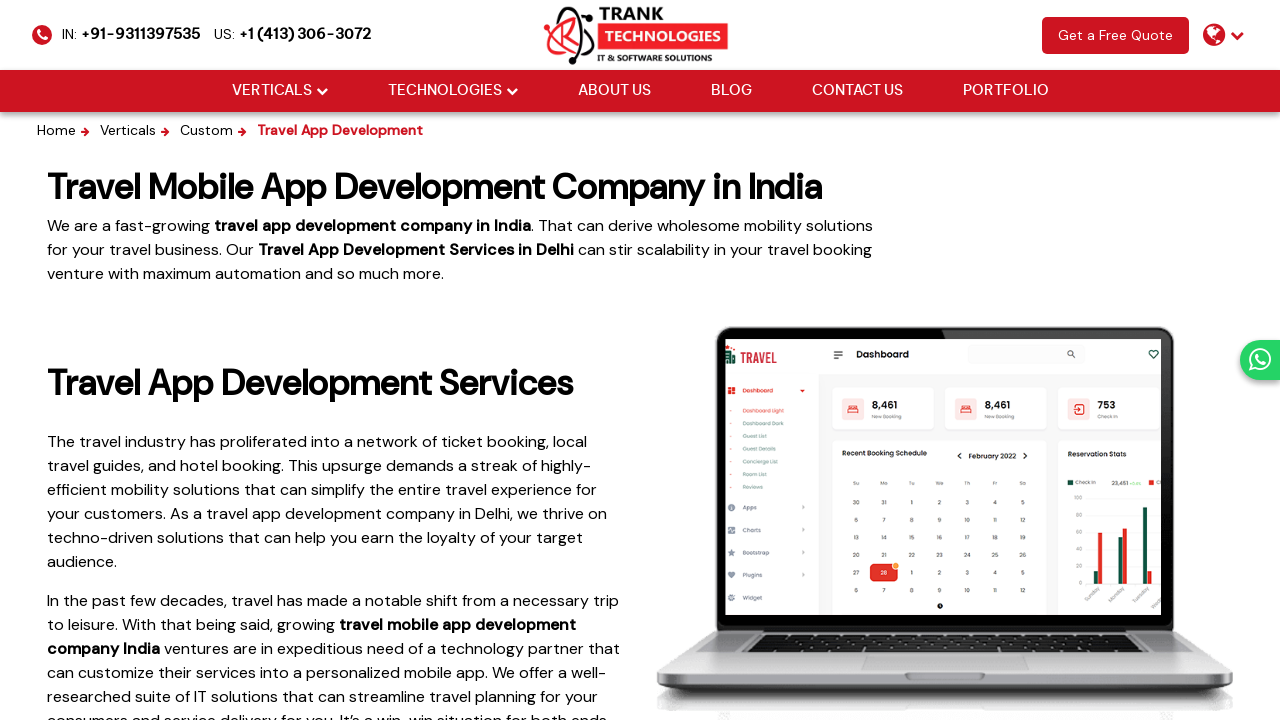

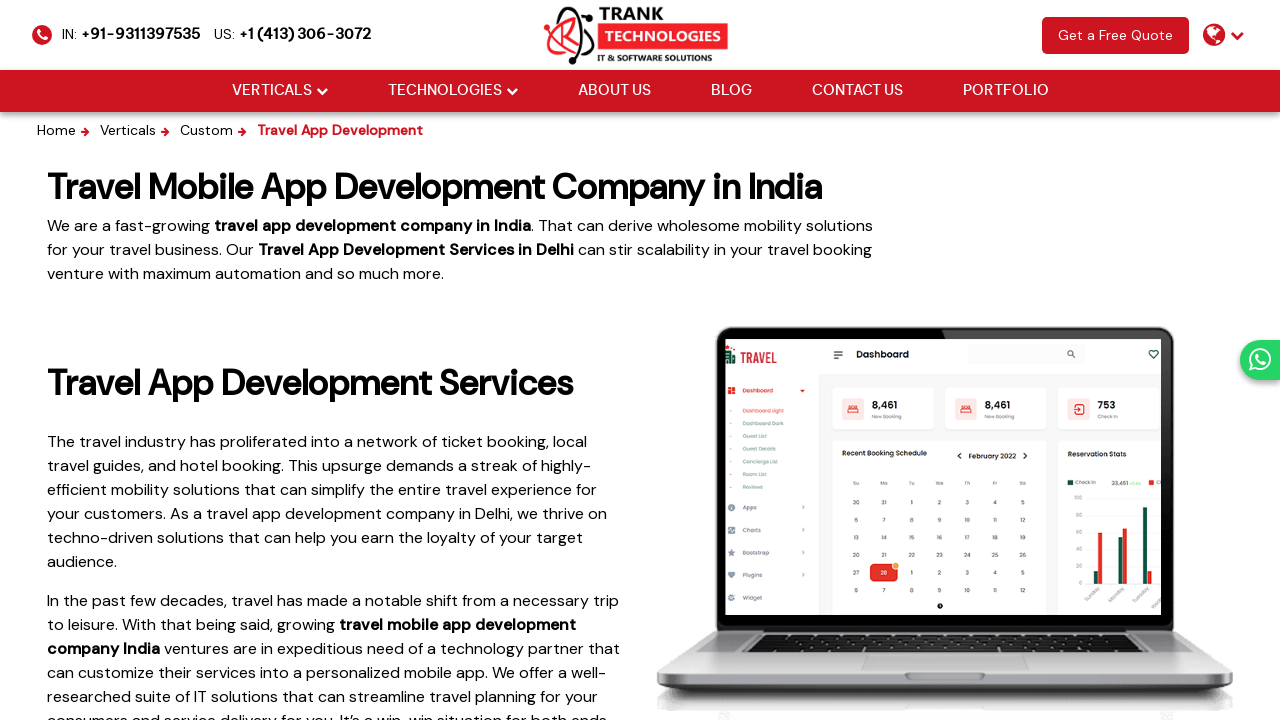